Solves a math problem by reading a value from the page, calculating the result using a mathematical formula, and submitting the answer along with checkbox selections

Starting URL: http://suninjuly.github.io/math.html

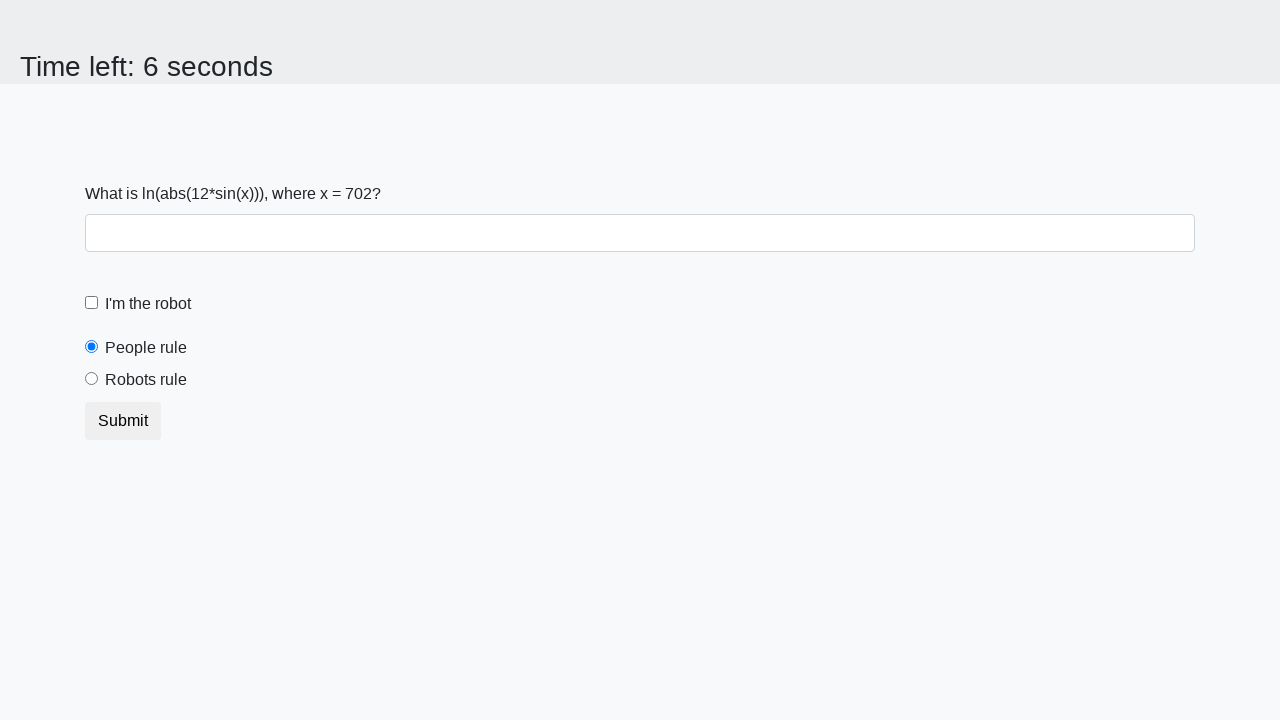

Located the input value element
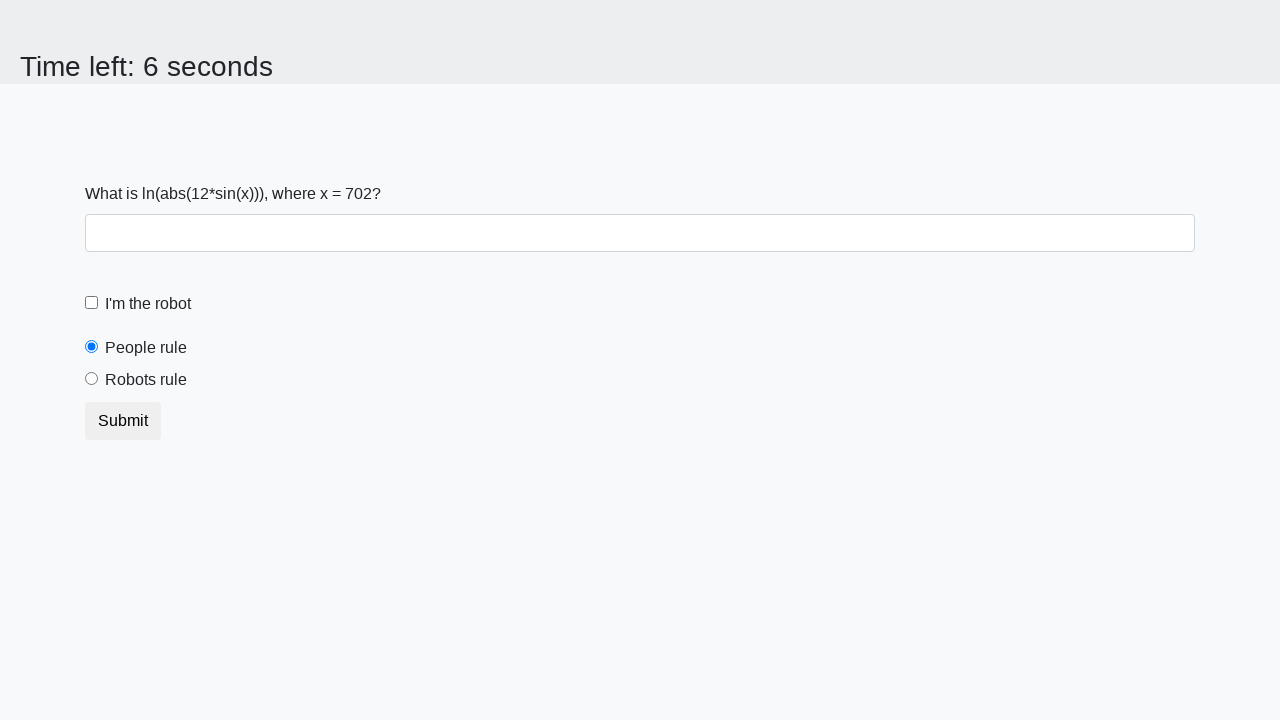

Read the input value from the page
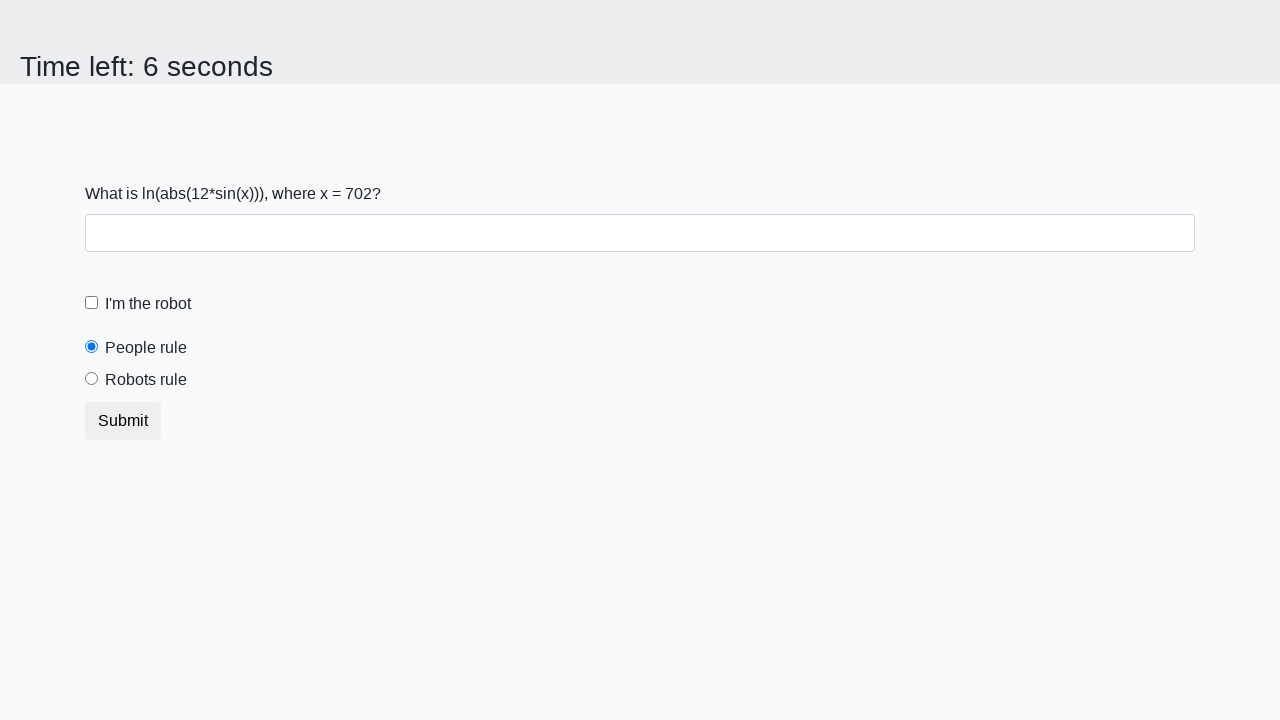

Calculated the result using the formula: log(abs(12 * sin(x)))
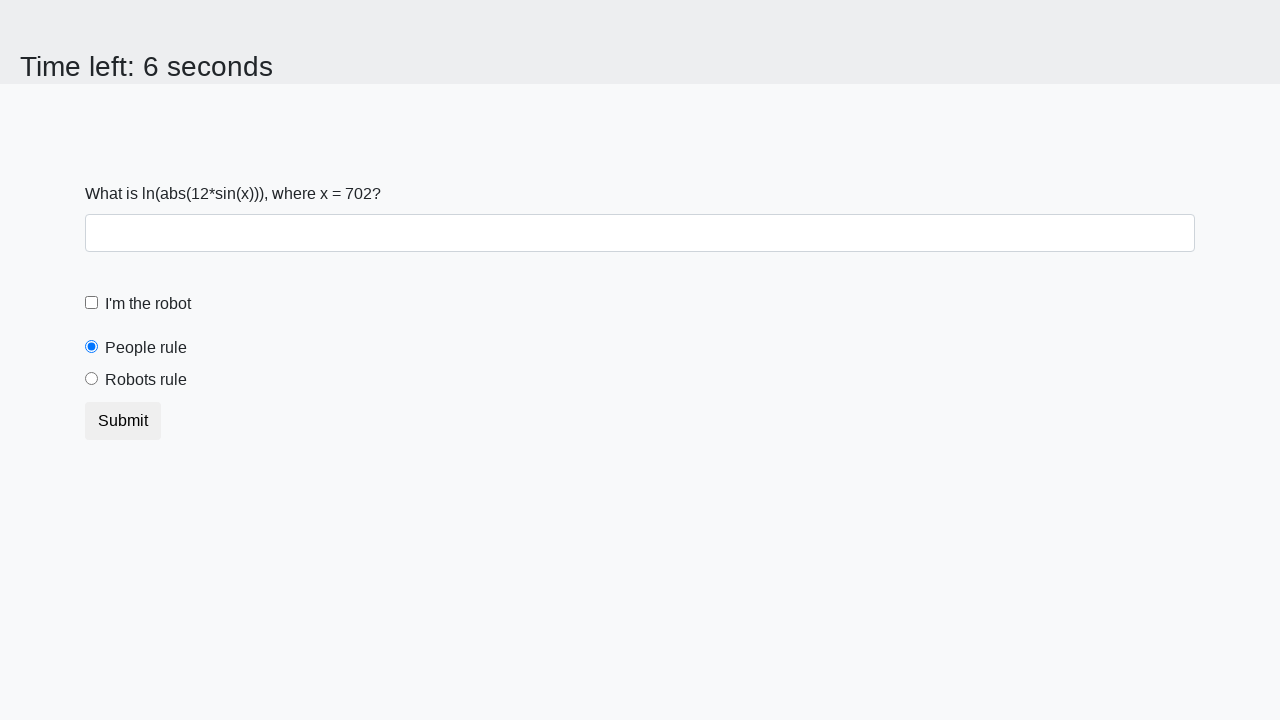

Filled the answer field with the calculated result on #answer
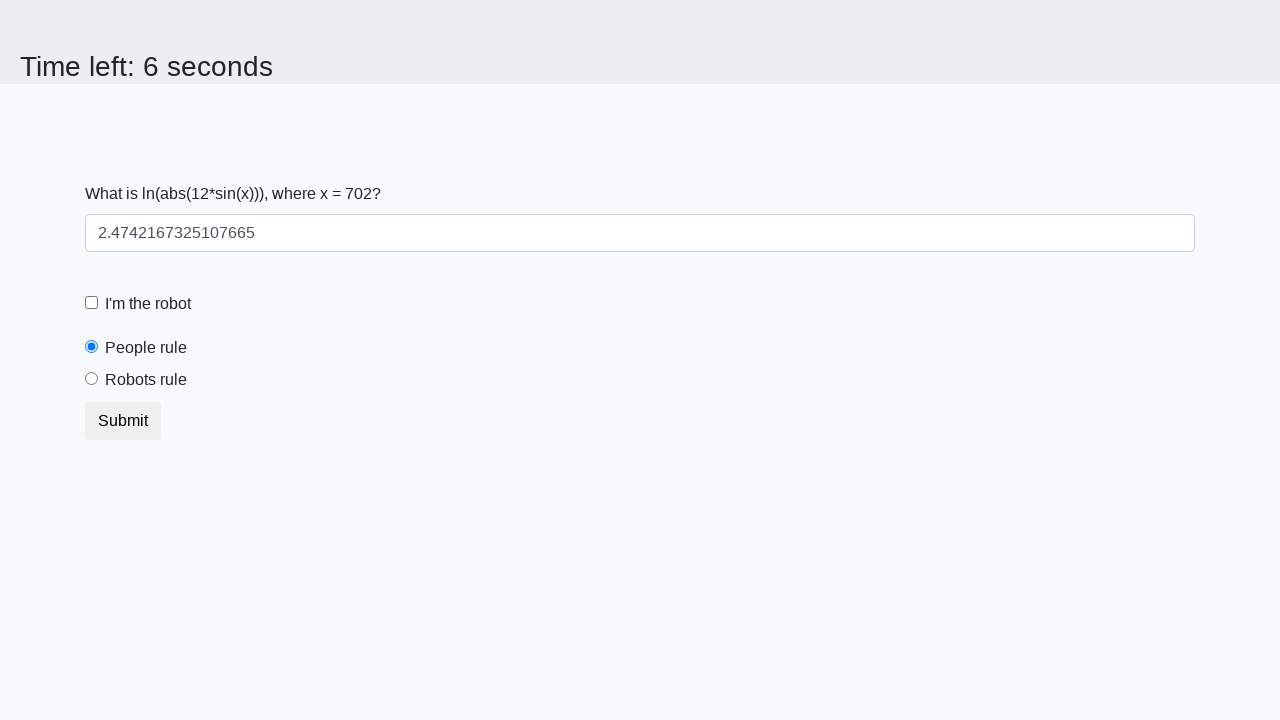

Clicked the robot checkbox at (92, 303) on #robotCheckbox
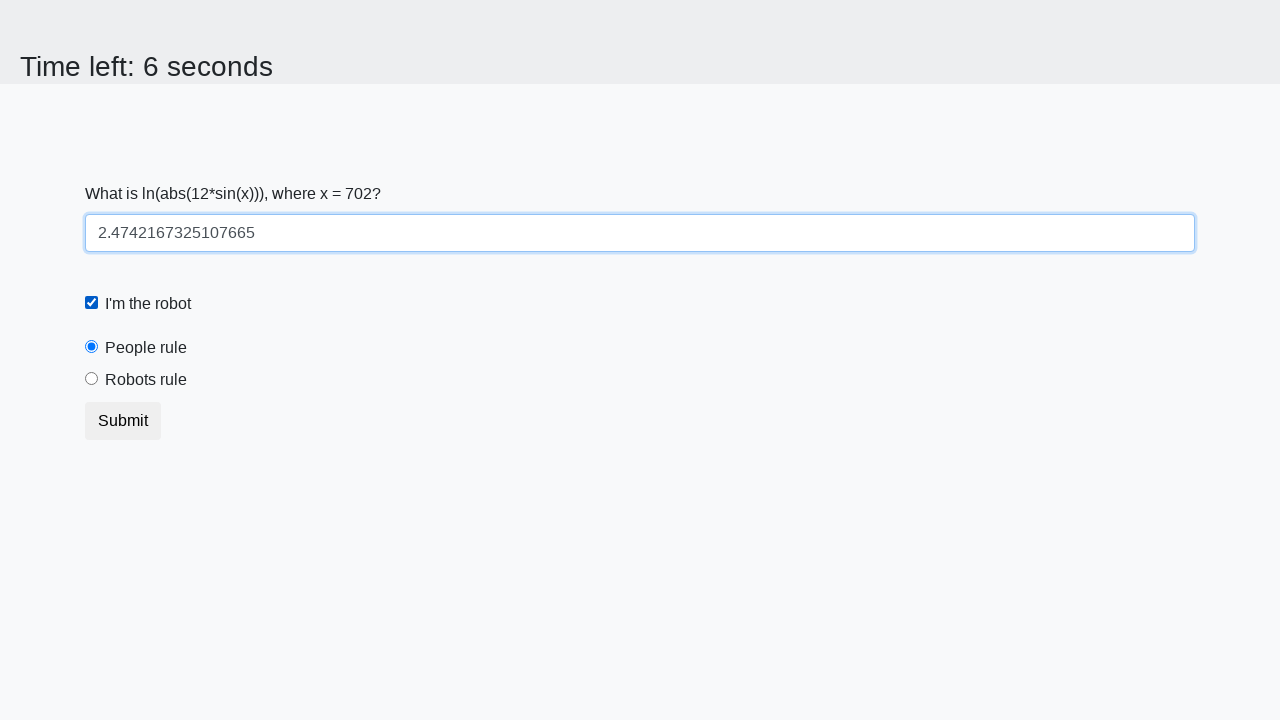

Clicked the robots rule radio button at (92, 379) on #robotsRule
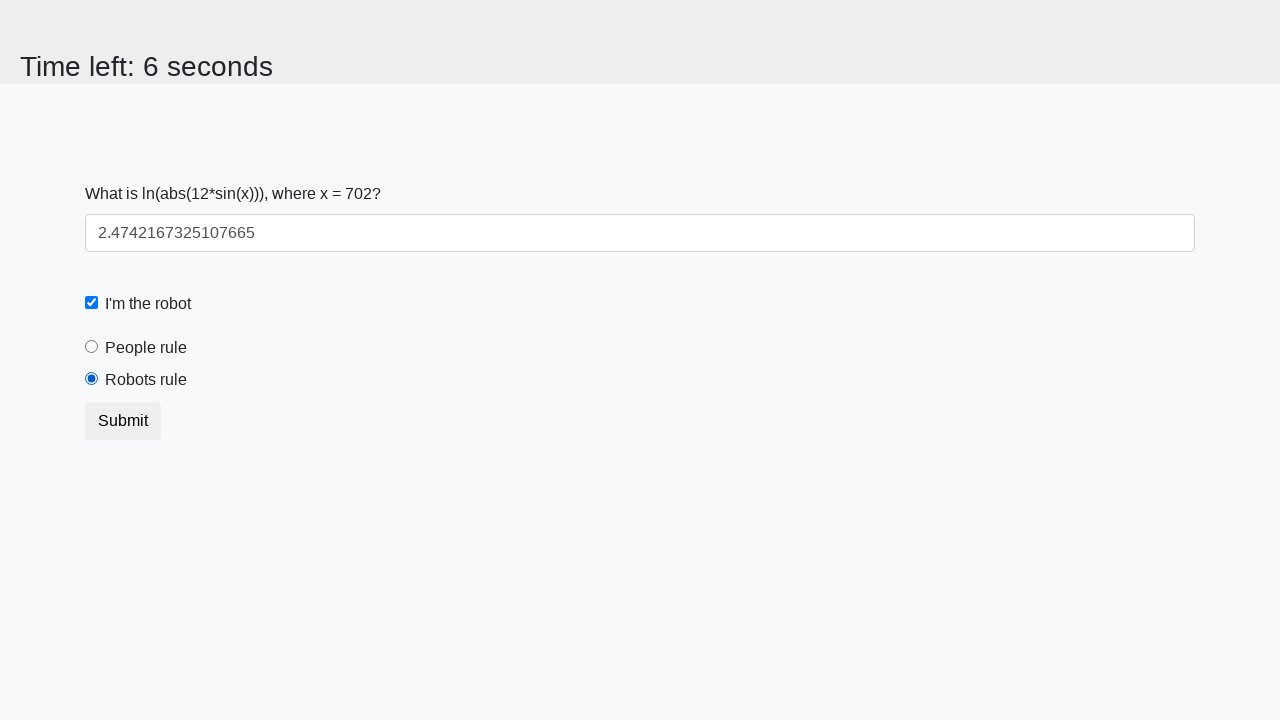

Clicked the submit button to submit the form at (123, 421) on .btn.btn-default
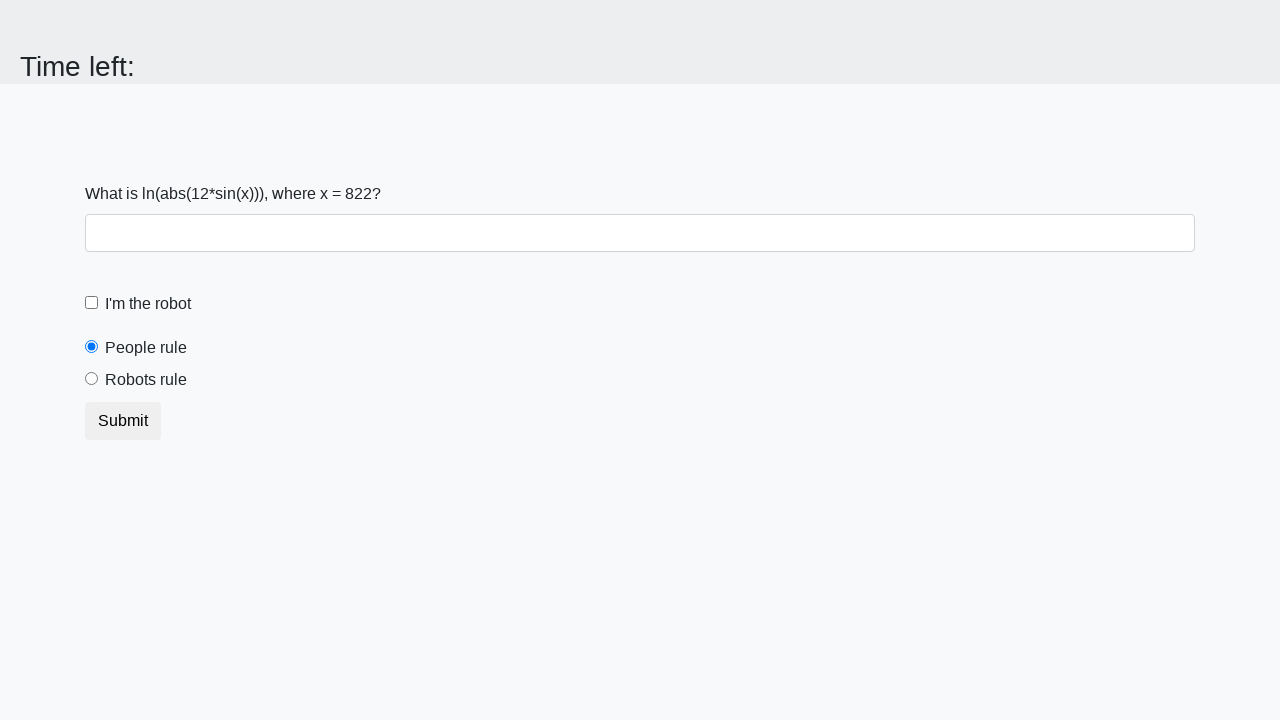

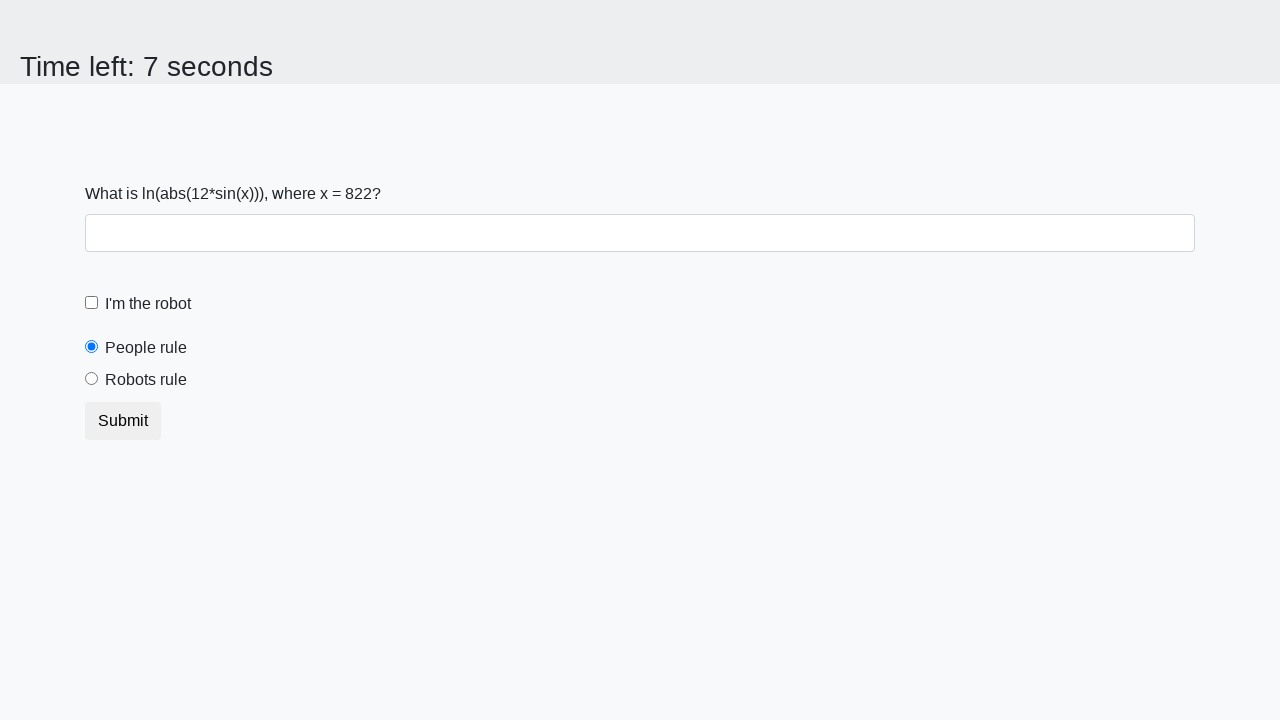